Tests the jQuery UI datepicker widget by switching to the demo iframe and entering a date value into the datepicker input field.

Starting URL: https://jqueryui.com/datepicker/

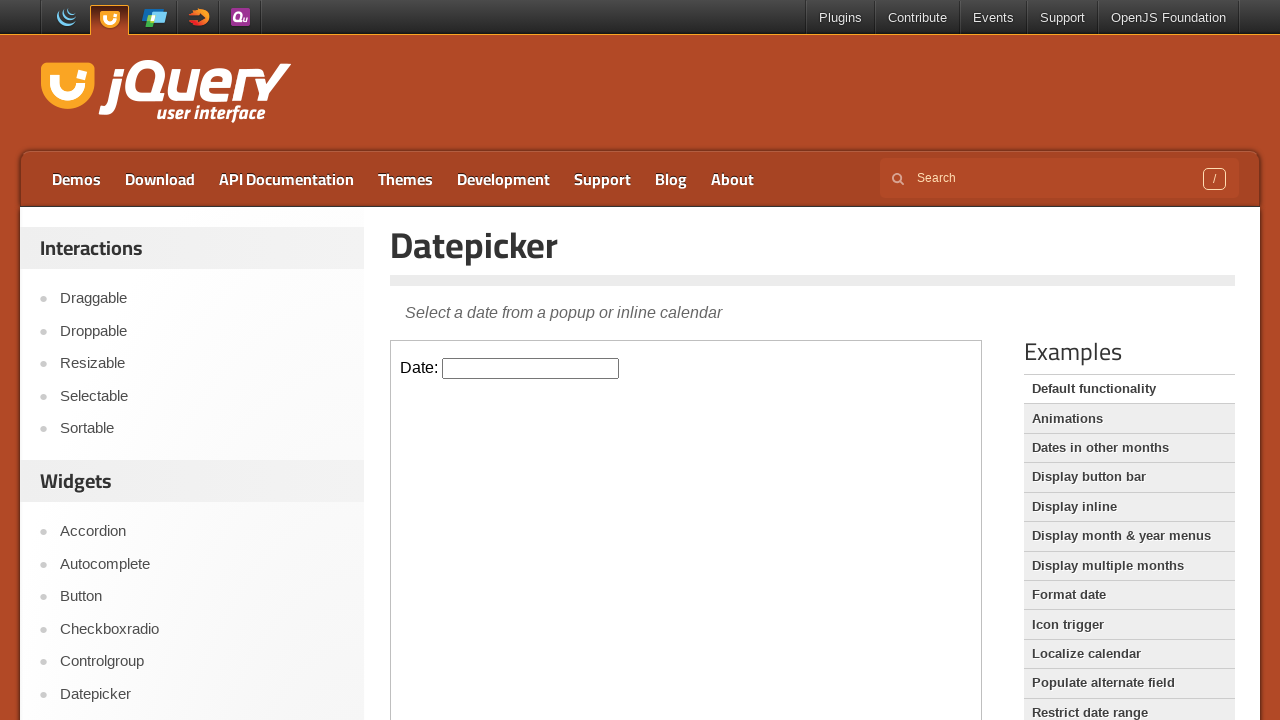

Located the demo iframe
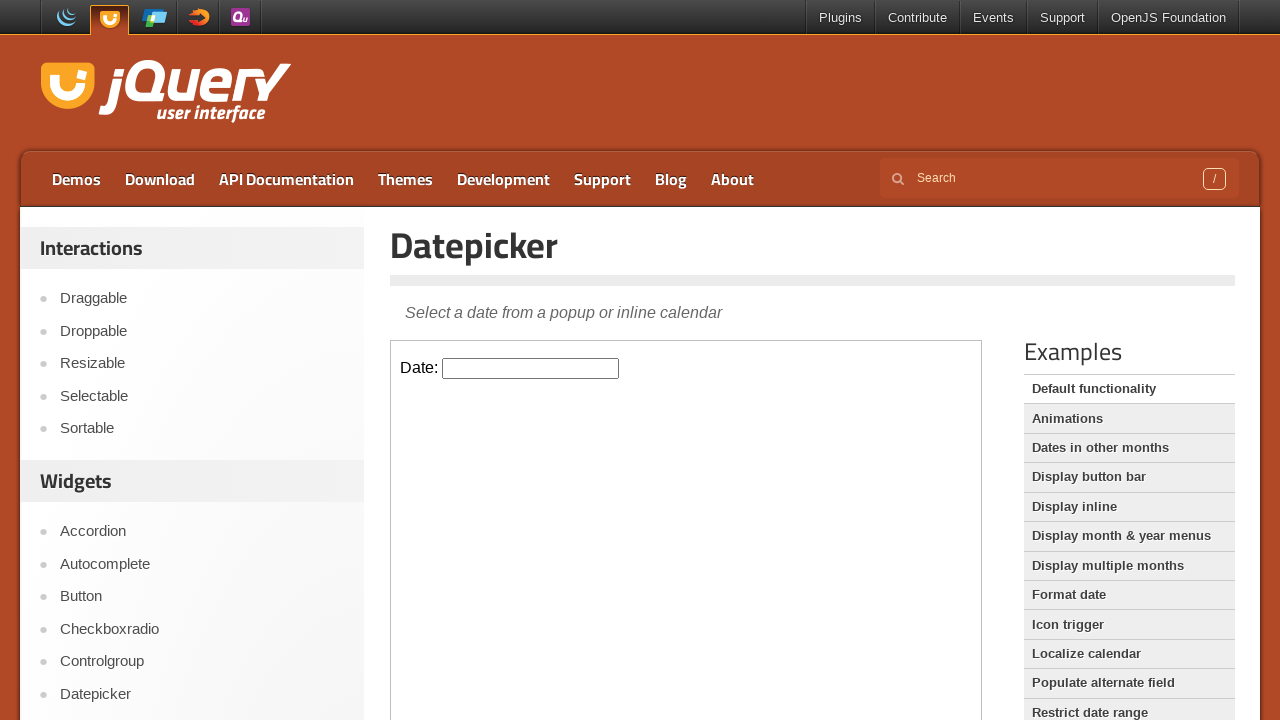

Entered date '11/15/2024' into the datepicker input field on iframe.demo-frame >> nth=0 >> internal:control=enter-frame >> #datepicker
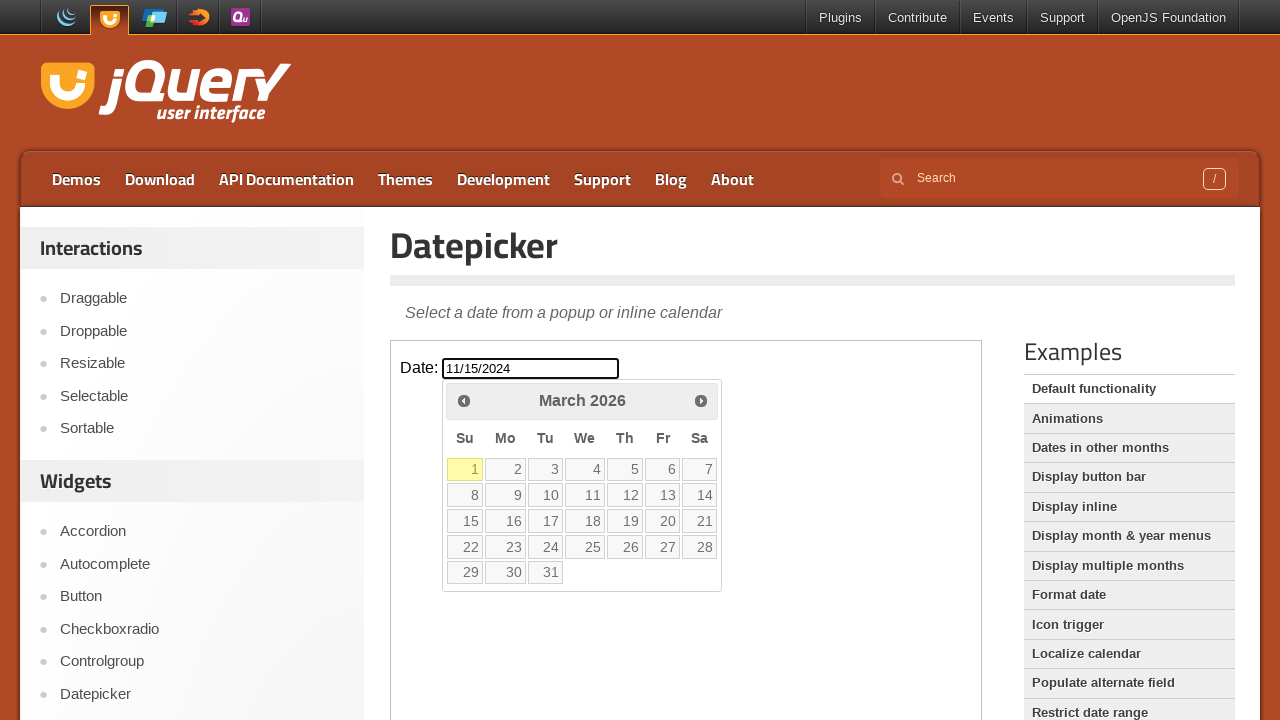

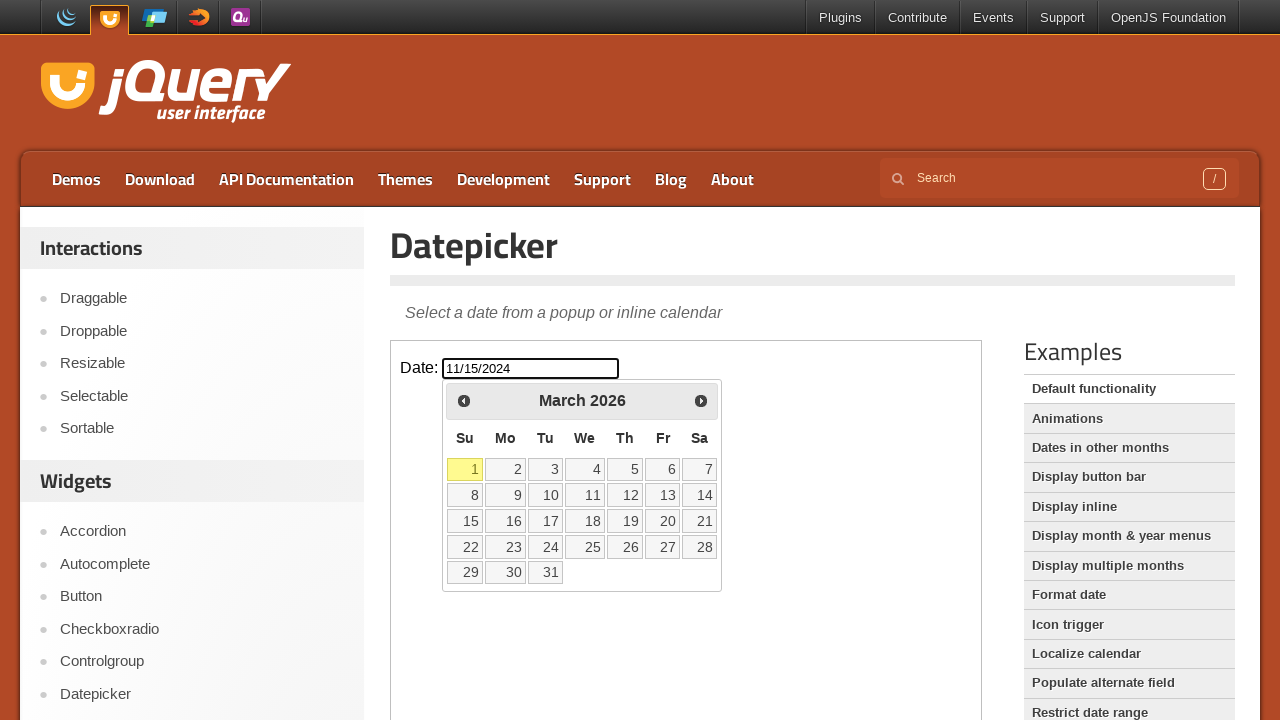